Tests various input field interactions including filling text fields, clearing fields, checking if fields are enabled, sending keyboard commands, and verifying error messages

Starting URL: https://leafground.com/input.xhtml

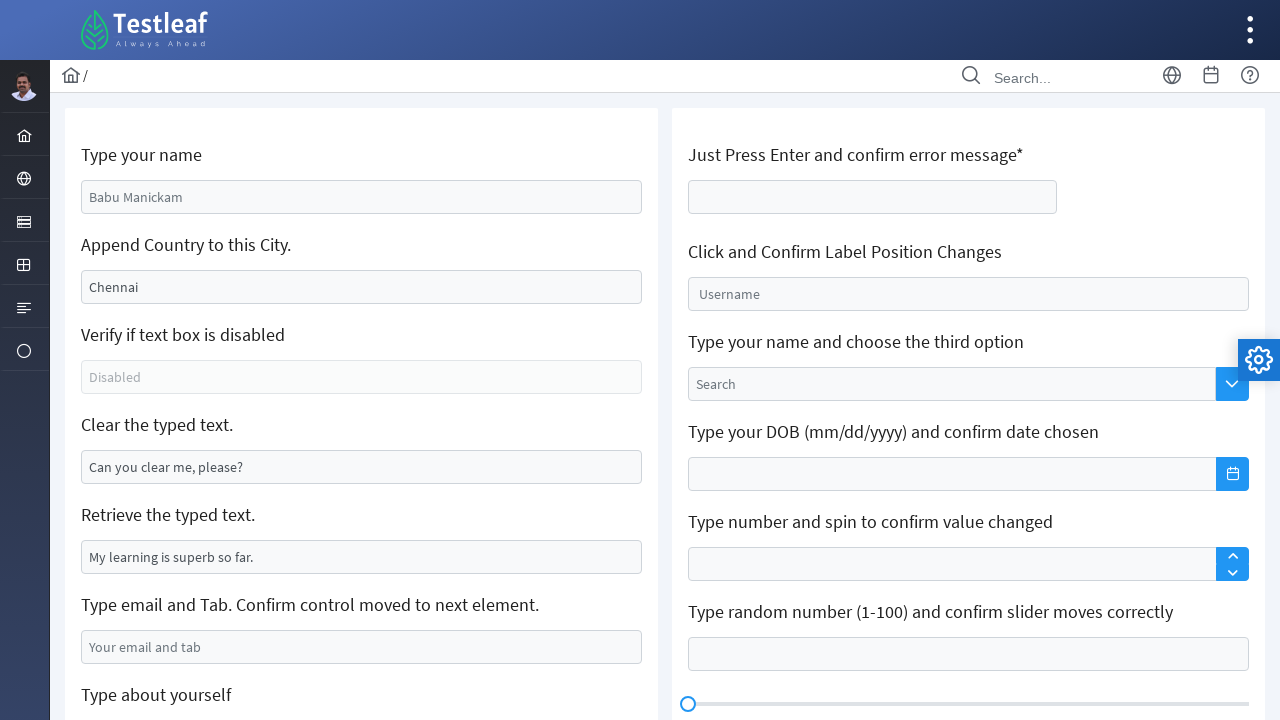

Filled name field with 'Indira' on input#j_idt88\:name
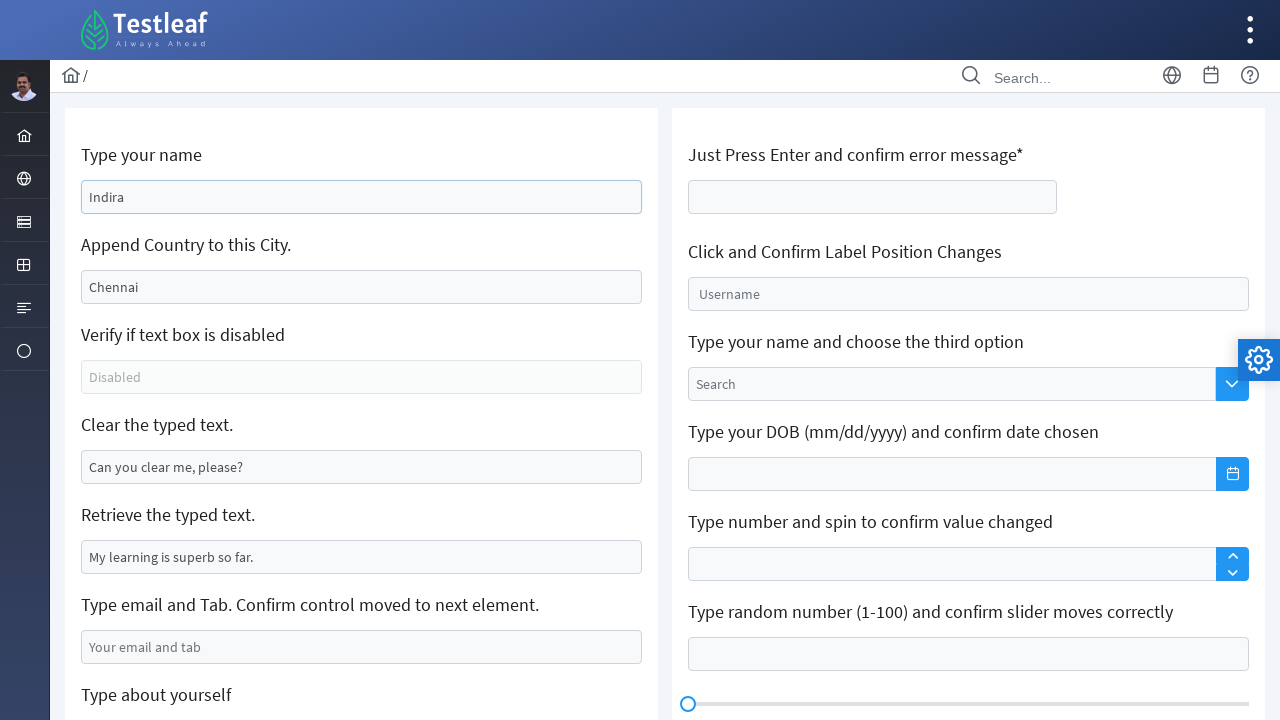

Cleared city field on input#j_idt88\:j_idt91
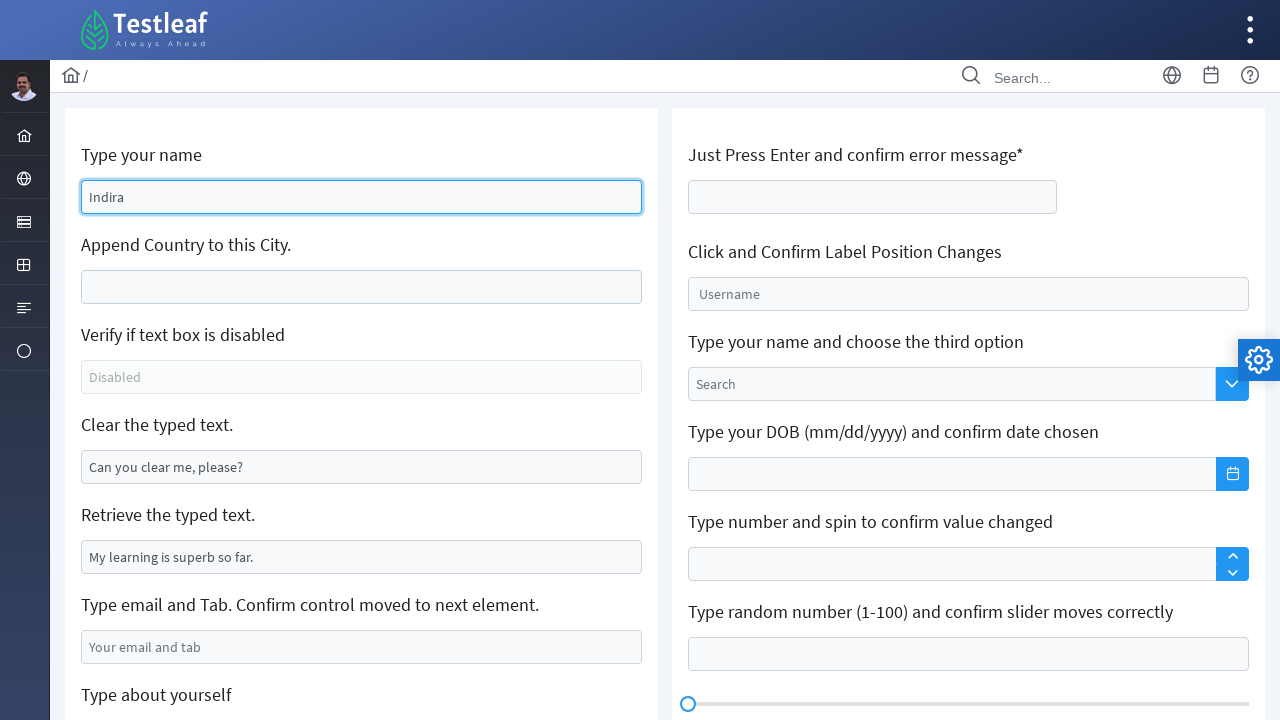

Filled city field with 'Chennai' on input#j_idt88\:j_idt91
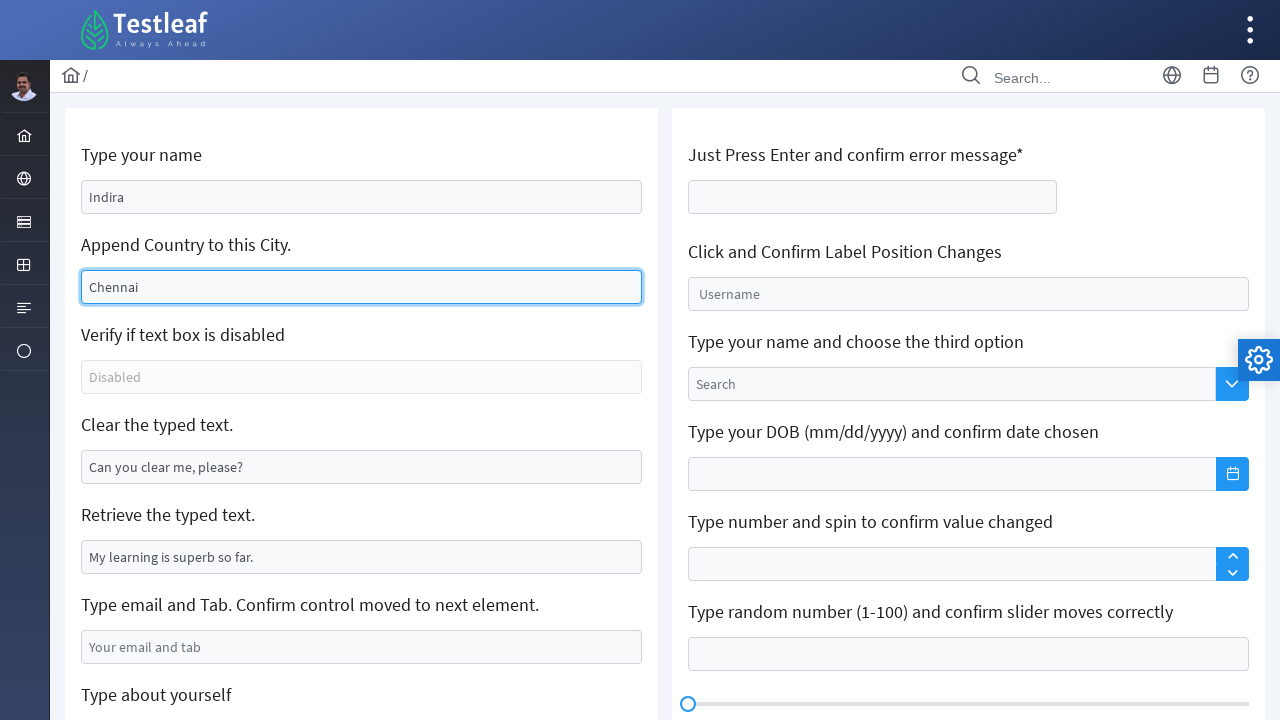

Checked if field is enabled: False
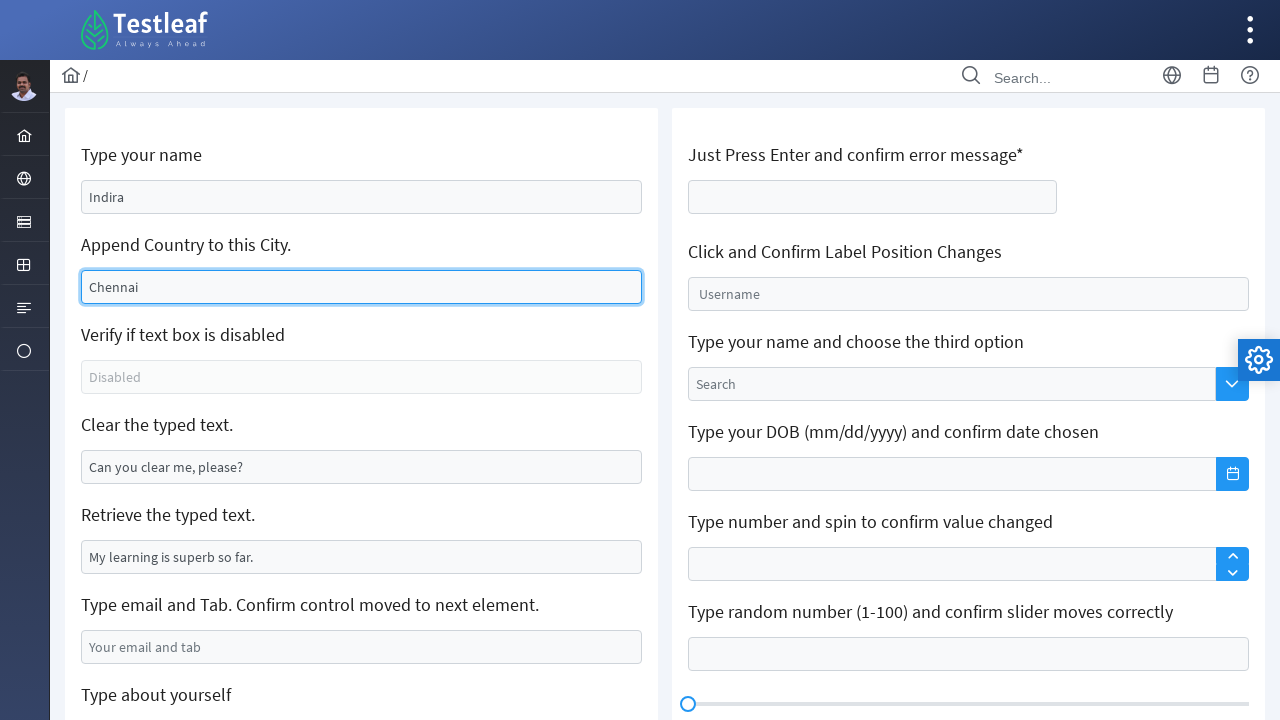

Cleared another input field on input[name='j_idt88:j_idt95']
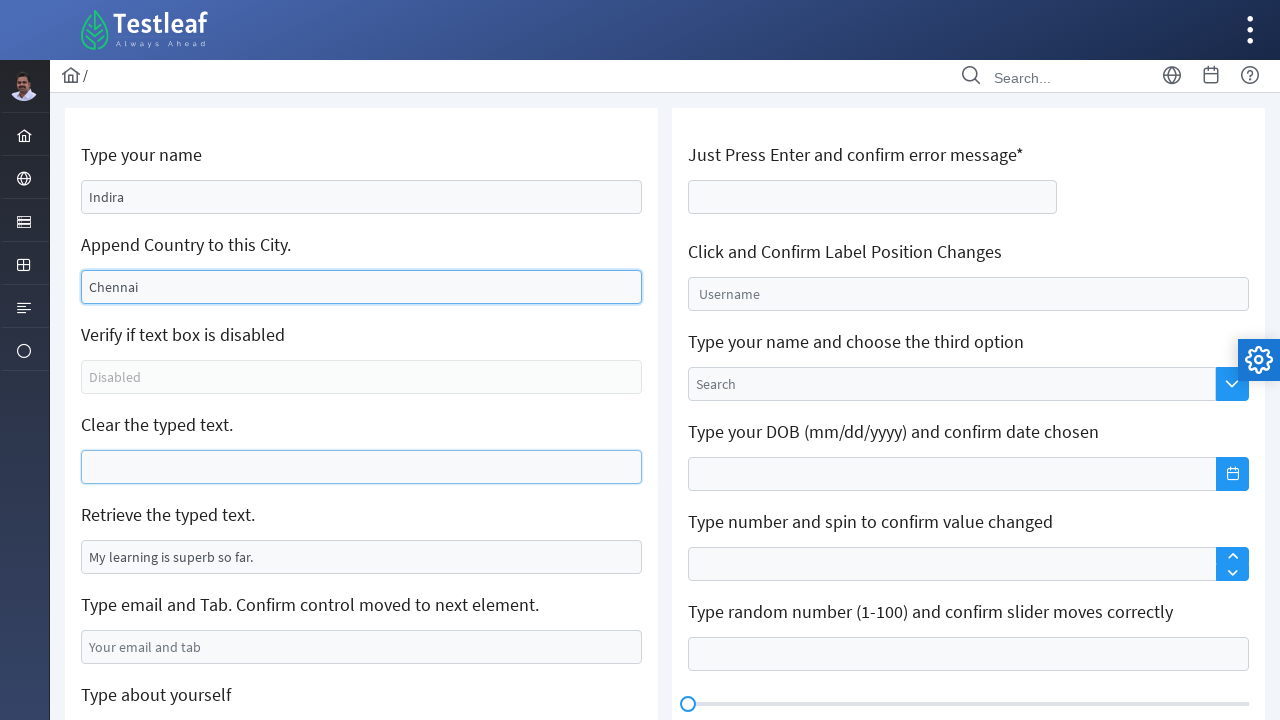

Retrieved text value from field: 'My learning is superb so far.'
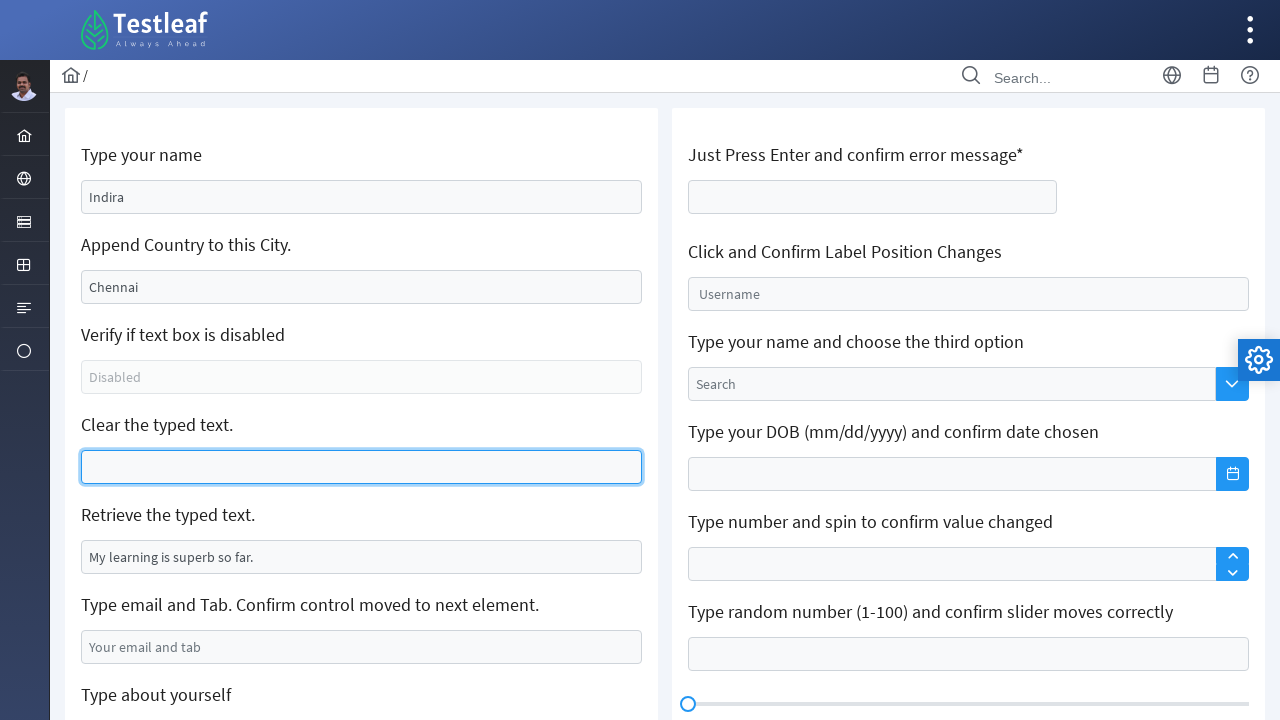

Filled email field with 'xyz@gmail.com' on input#j_idt88\:j_idt99
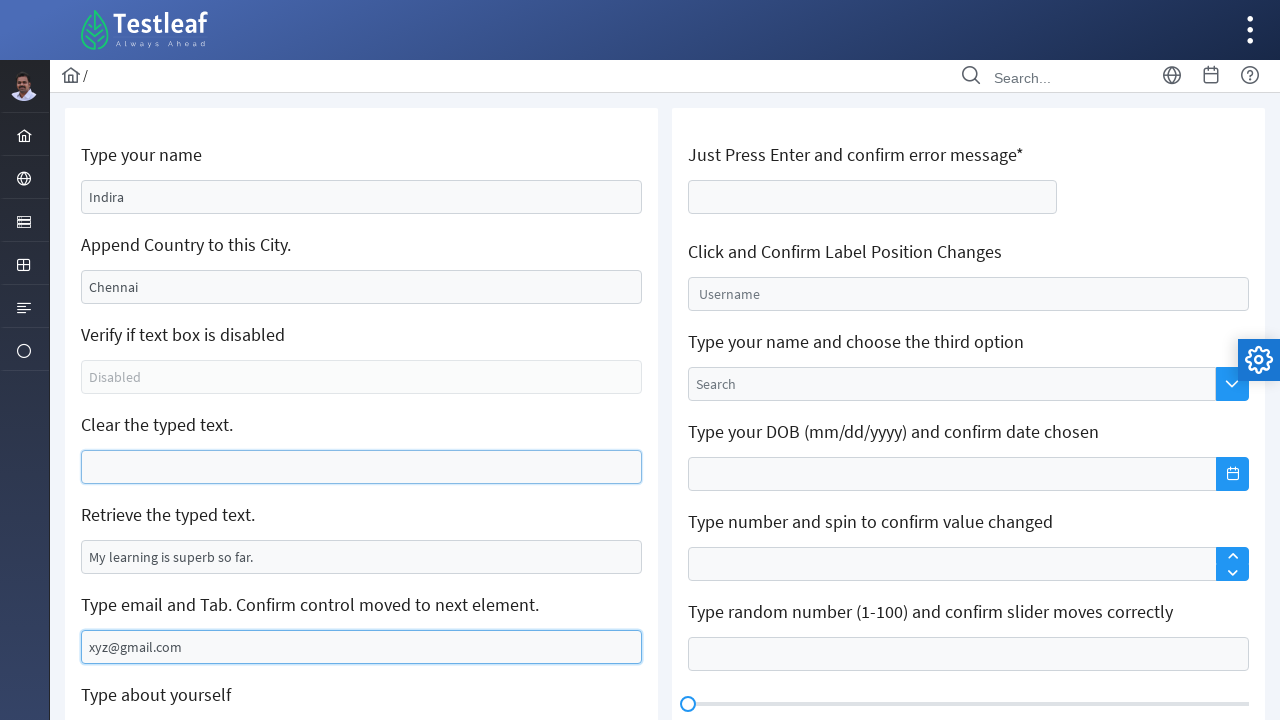

Pressed Tab key to move to next field
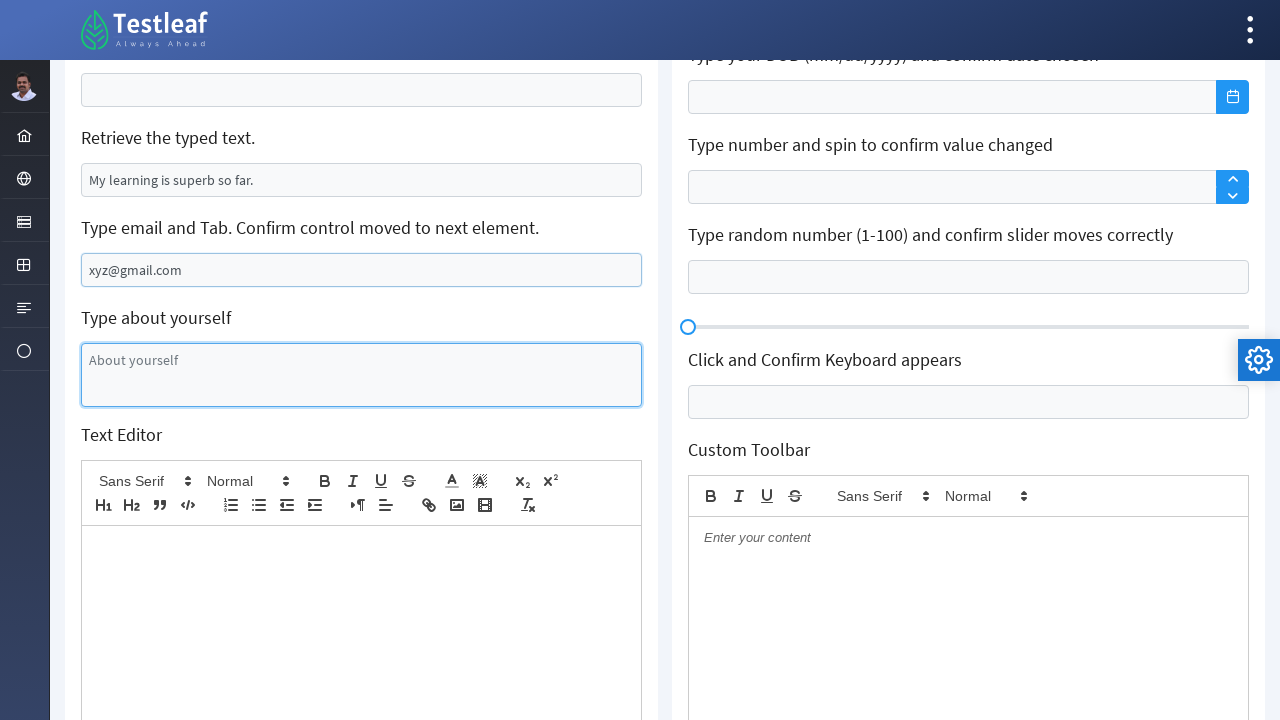

Filled text area with 'This is Indira Priyadarshini' on textarea#j_idt88\:j_idt101
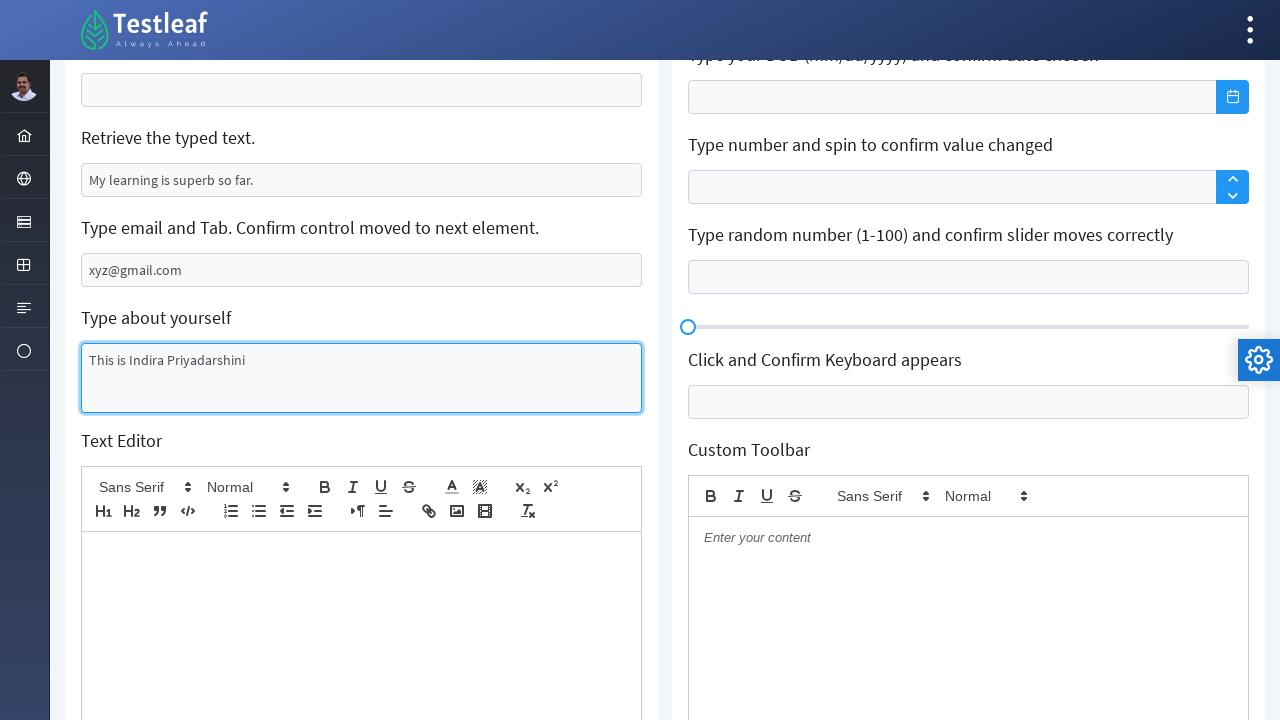

Focused on age field on input#j_idt106\:thisform\:age
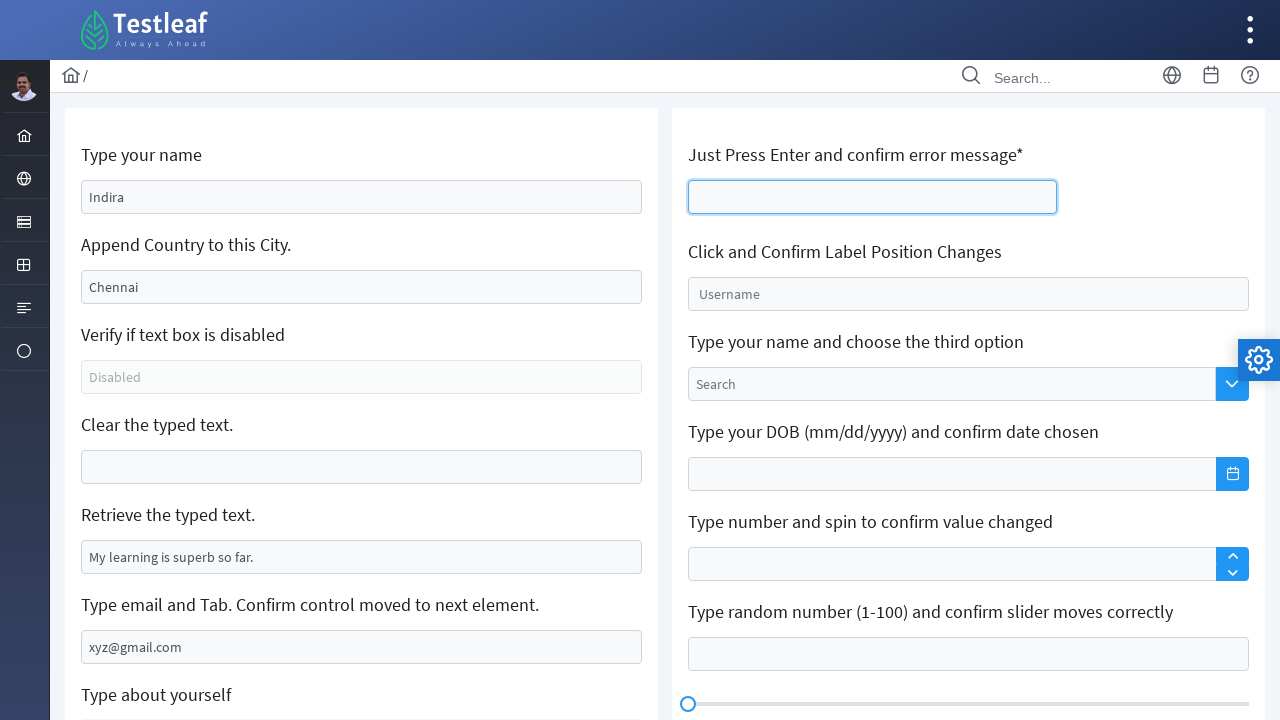

Pressed Enter key on age field to trigger validation
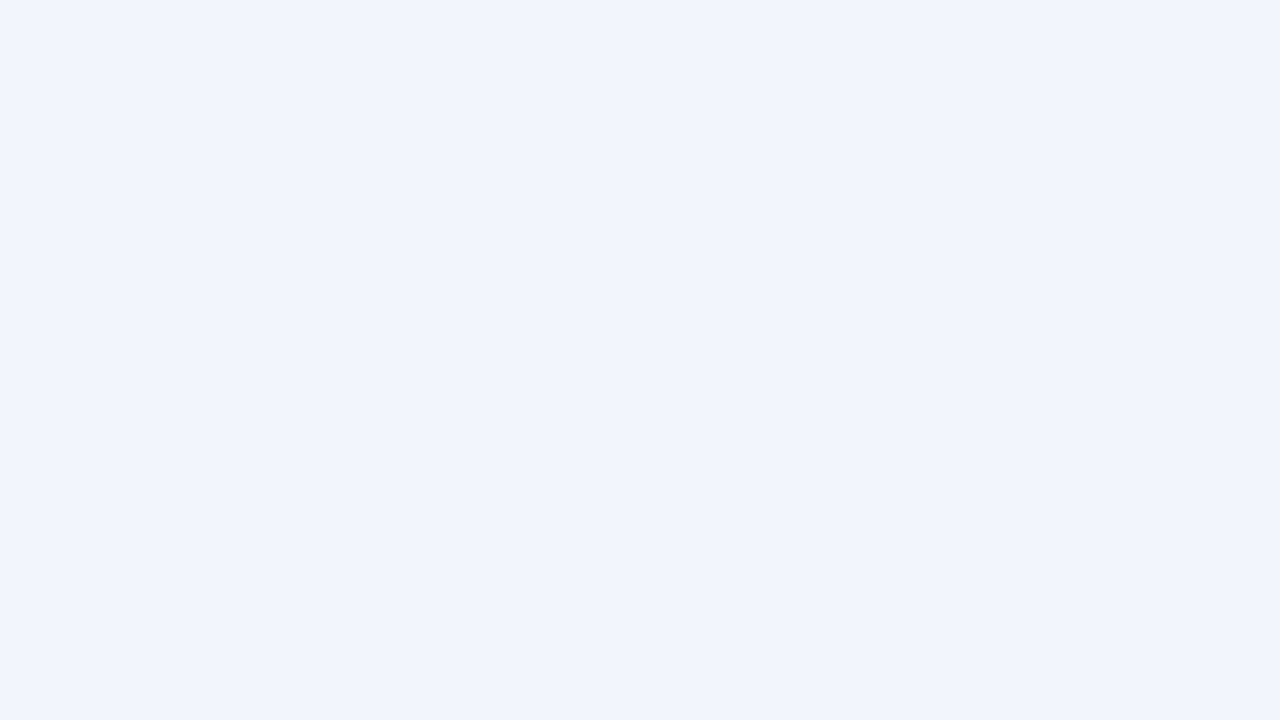

Error message appeared on screen
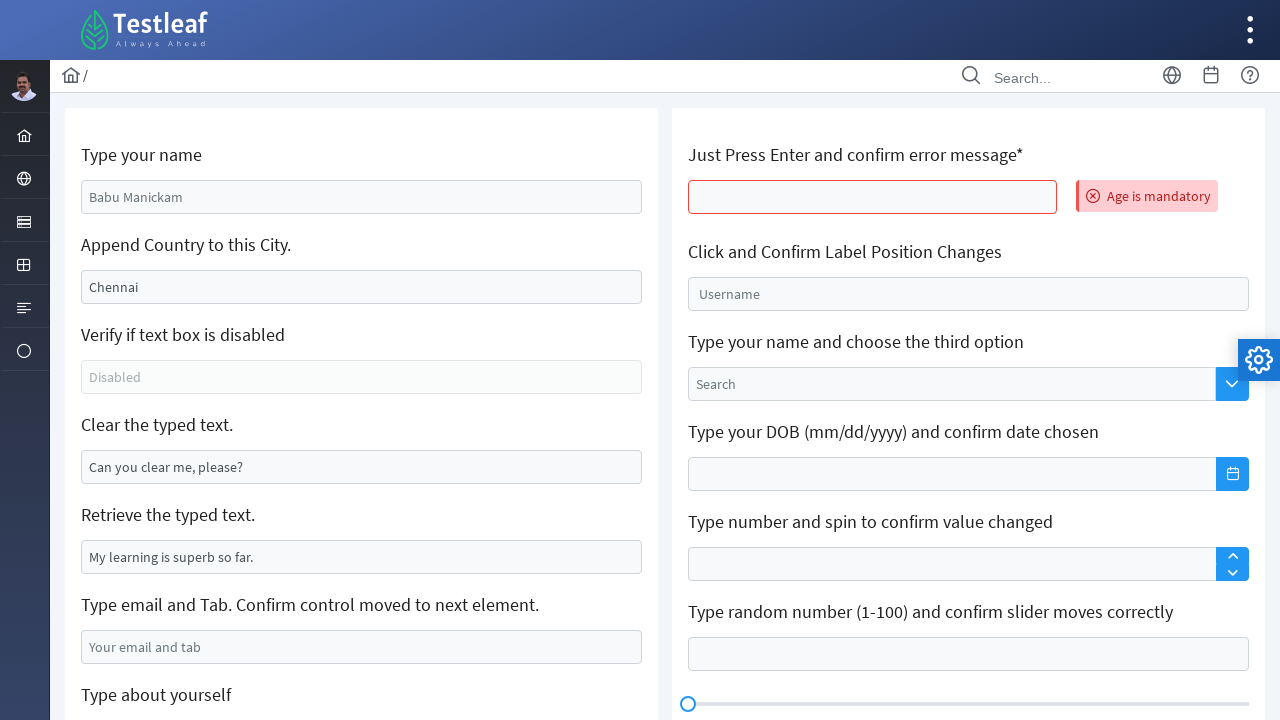

Retrieved error message: 'Age is mandatory'
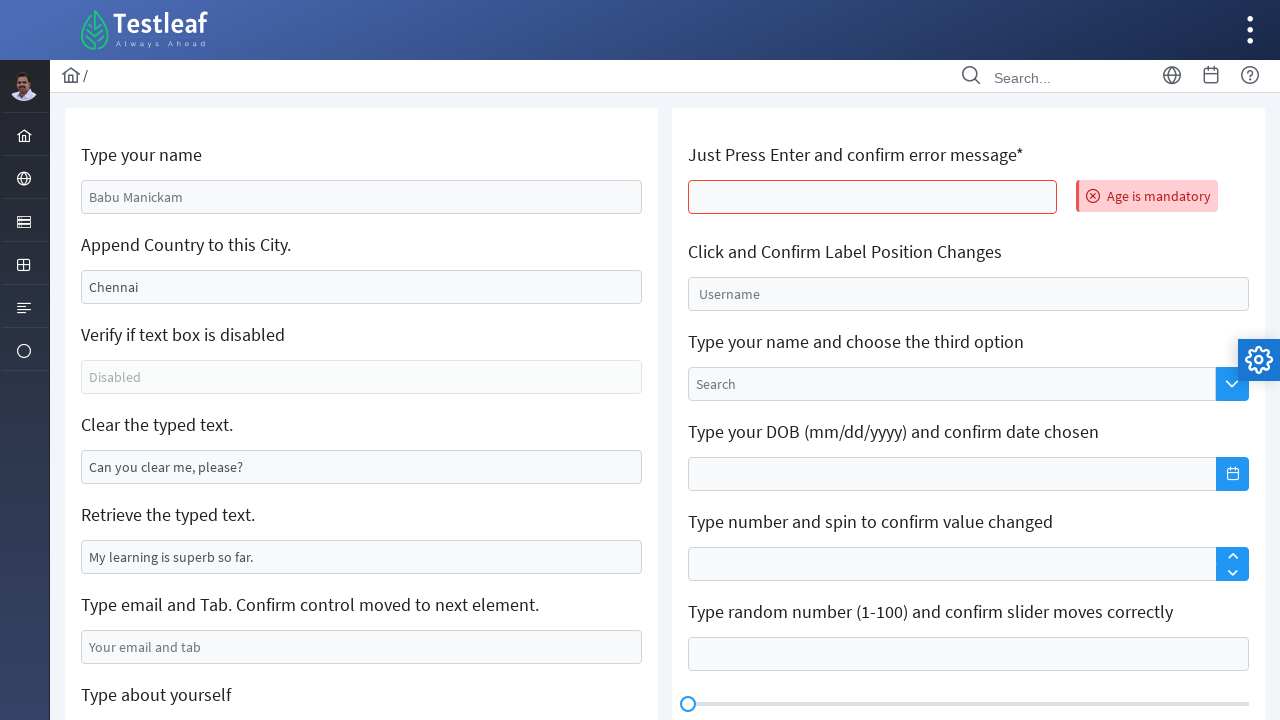

Error message confirmed - 'Age is mandatory' text found
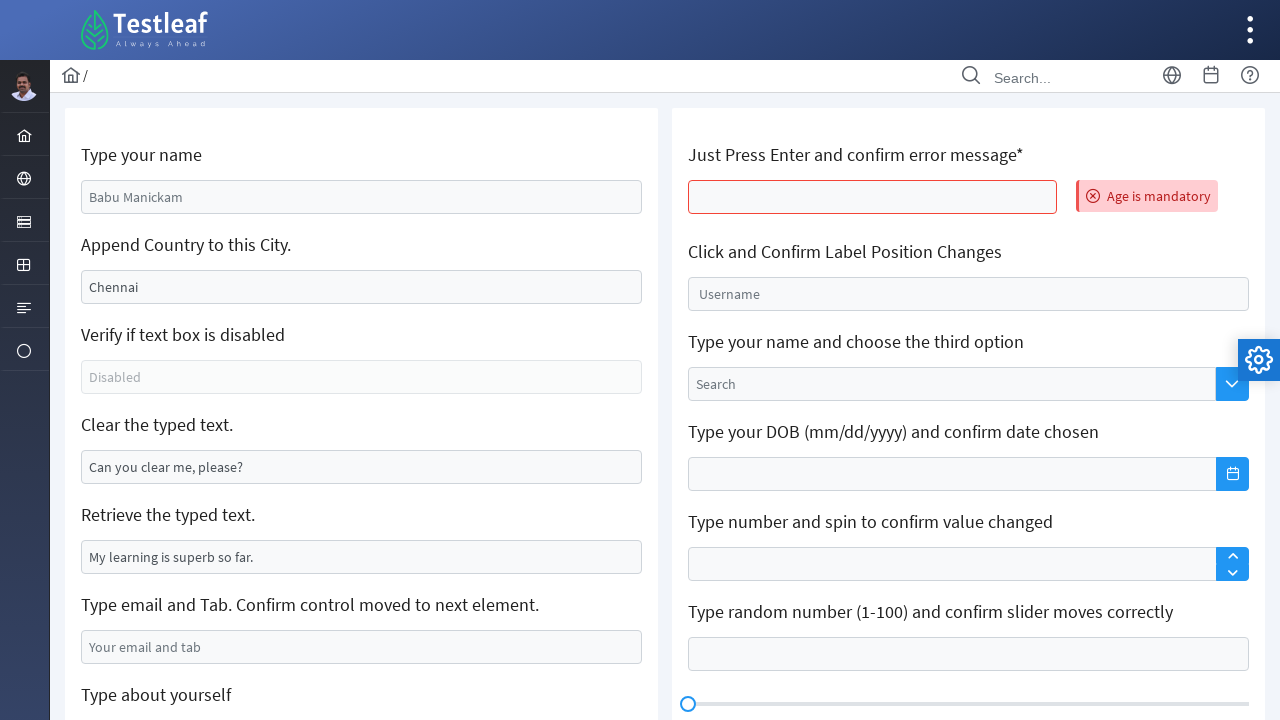

Retrieved bounding box for username field: {'x': 688, 'y': 277, 'width': 561, 'height': 34}
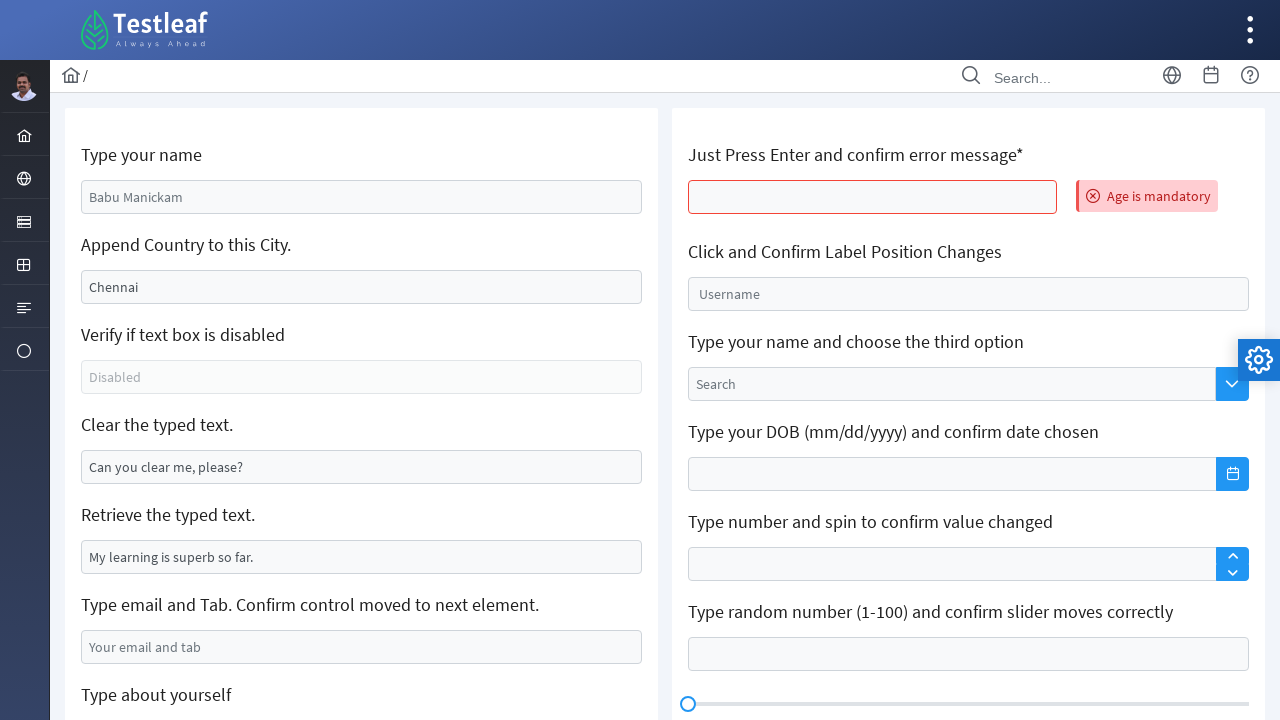

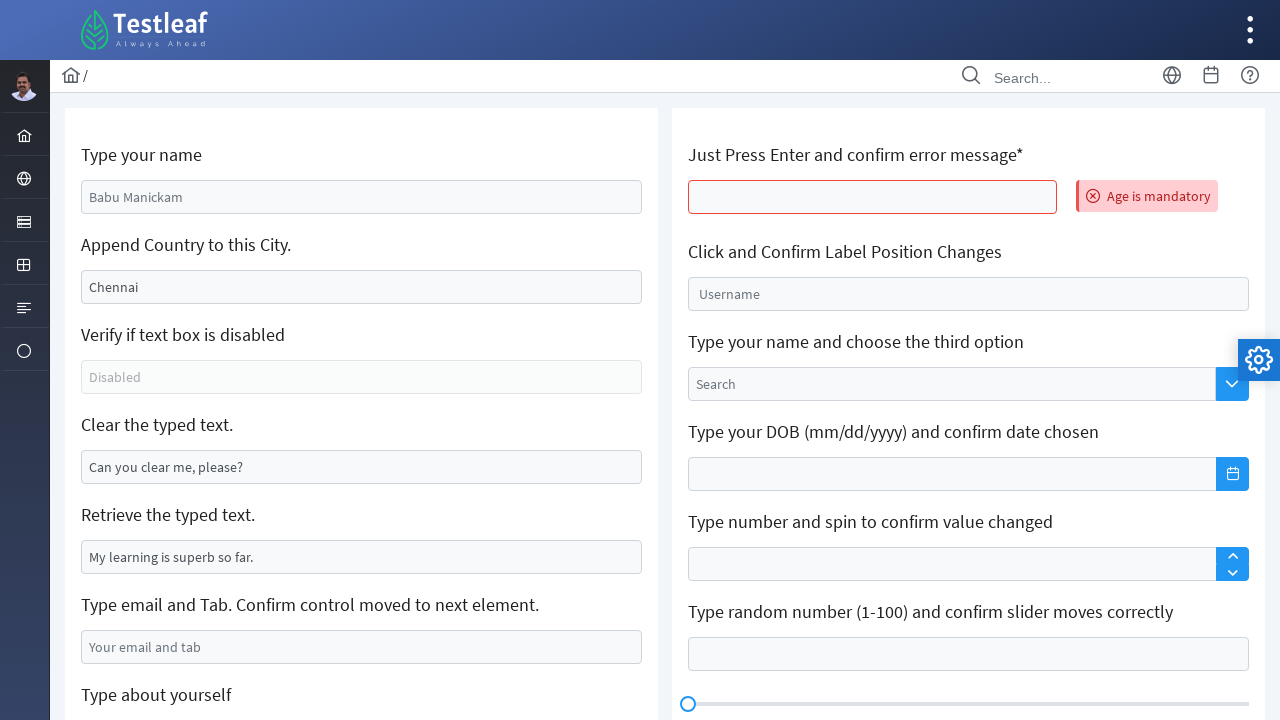